Searches for products and adds the Carrot product to cart, breaking the loop after finding it

Starting URL: https://rahulshettyacademy.com/seleniumPractise/#/

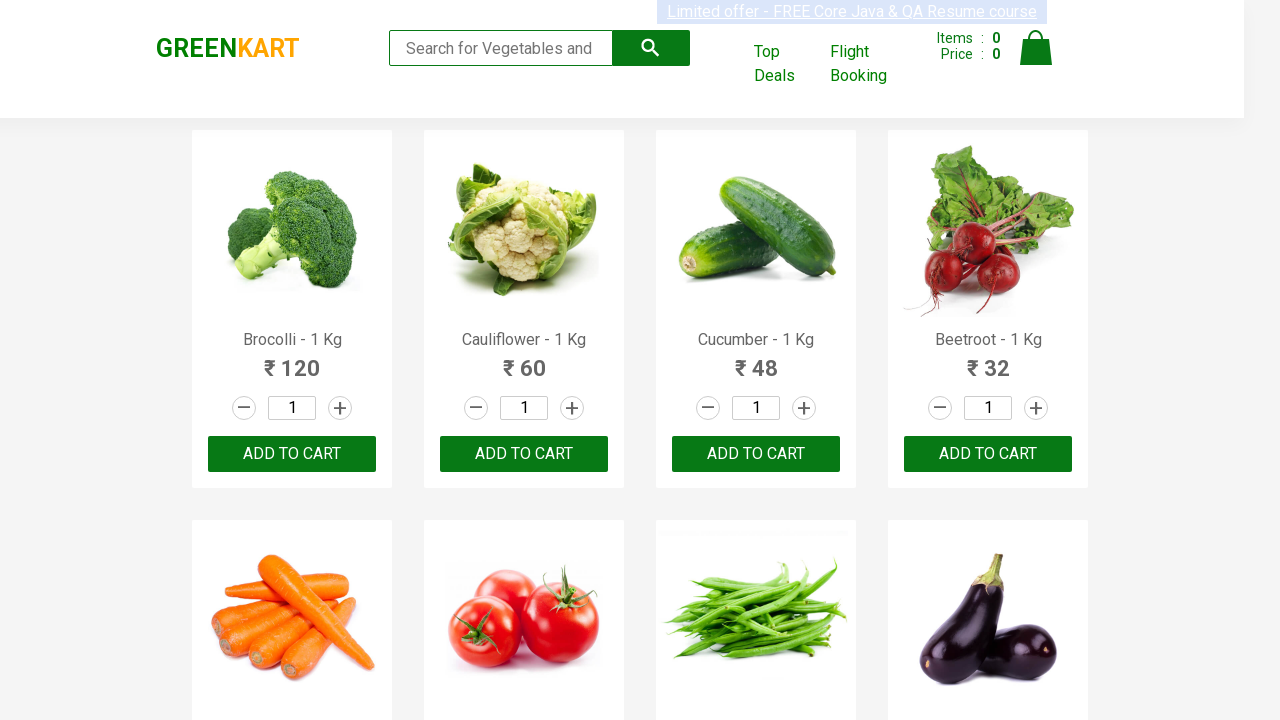

Filled search field with 'Ca' on .search-keyword
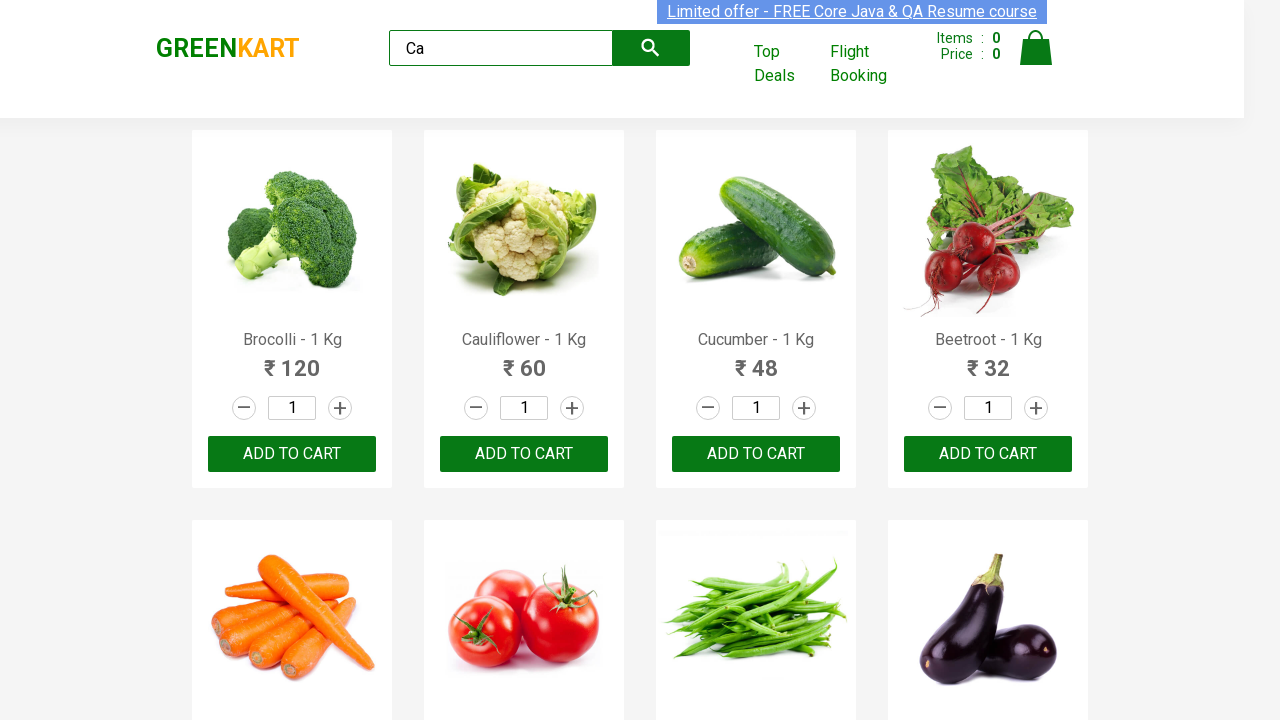

Waited for products to load
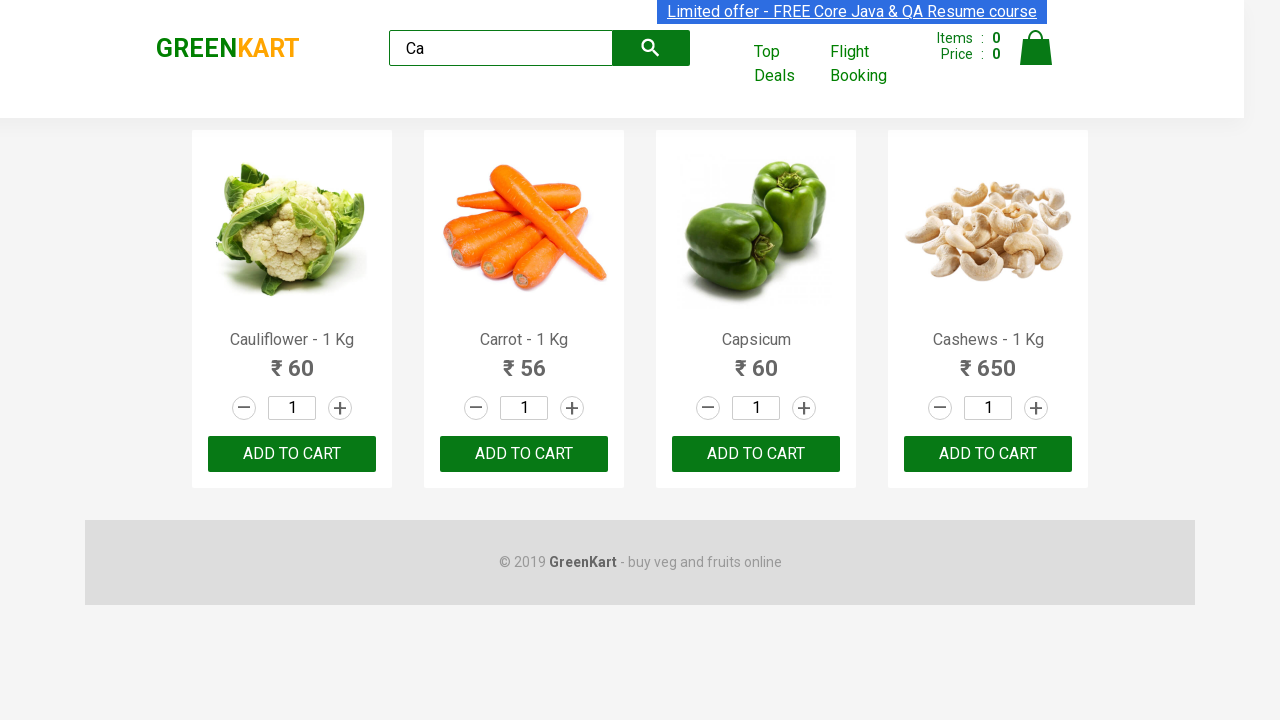

Retrieved all product elements from the page
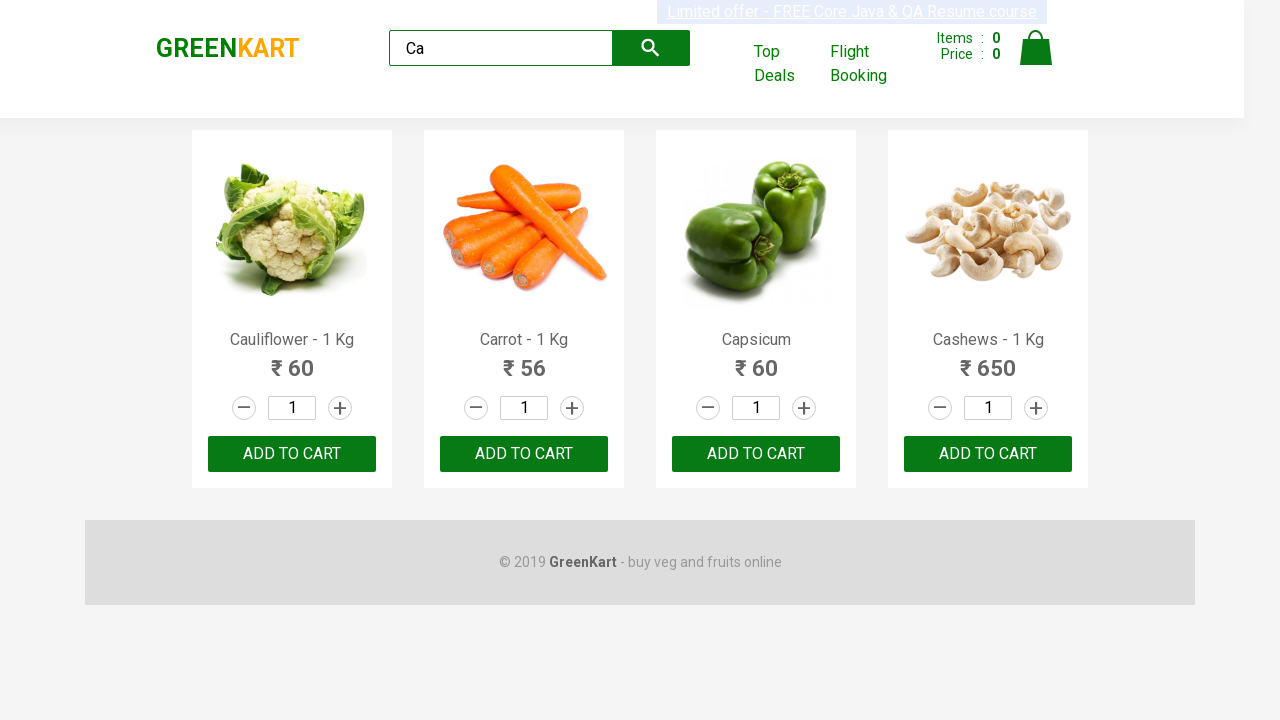

Extracted product name: Cauliflower - 1 Kg
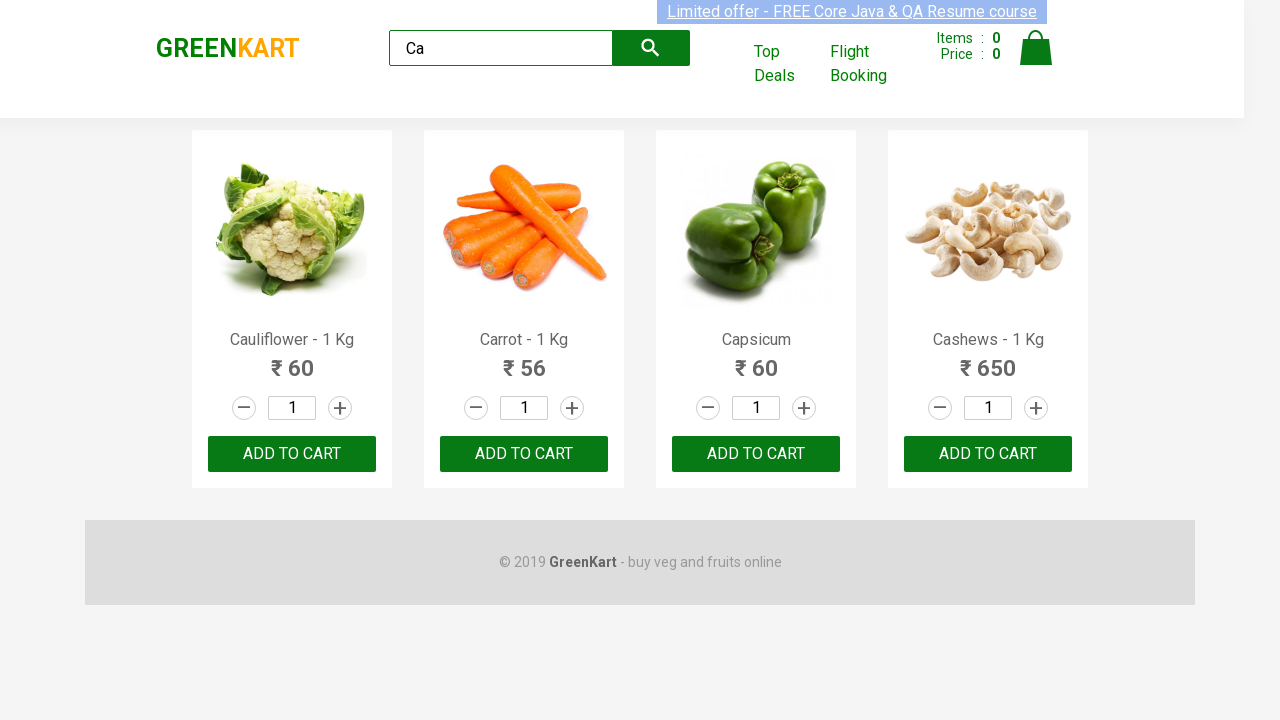

Extracted product name: Carrot - 1 Kg
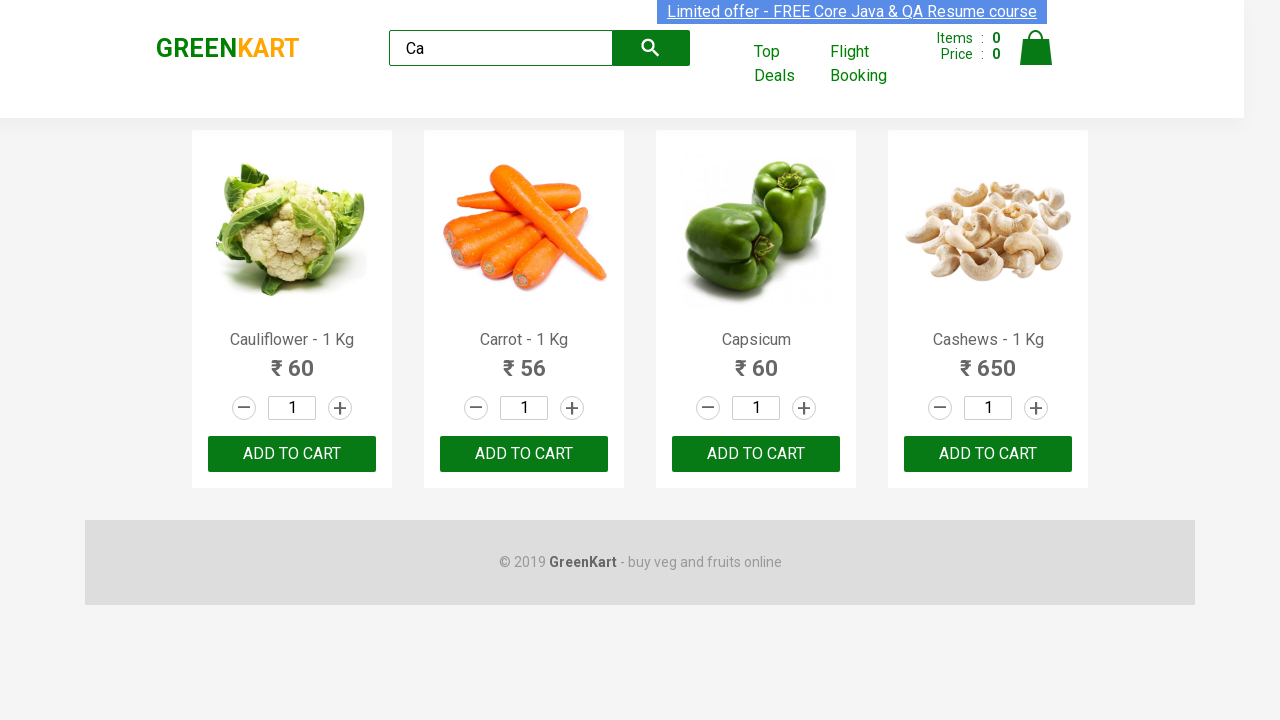

Found Carrot product and clicked Add to Cart button at (524, 454) on .products .product >> nth=1 >> button
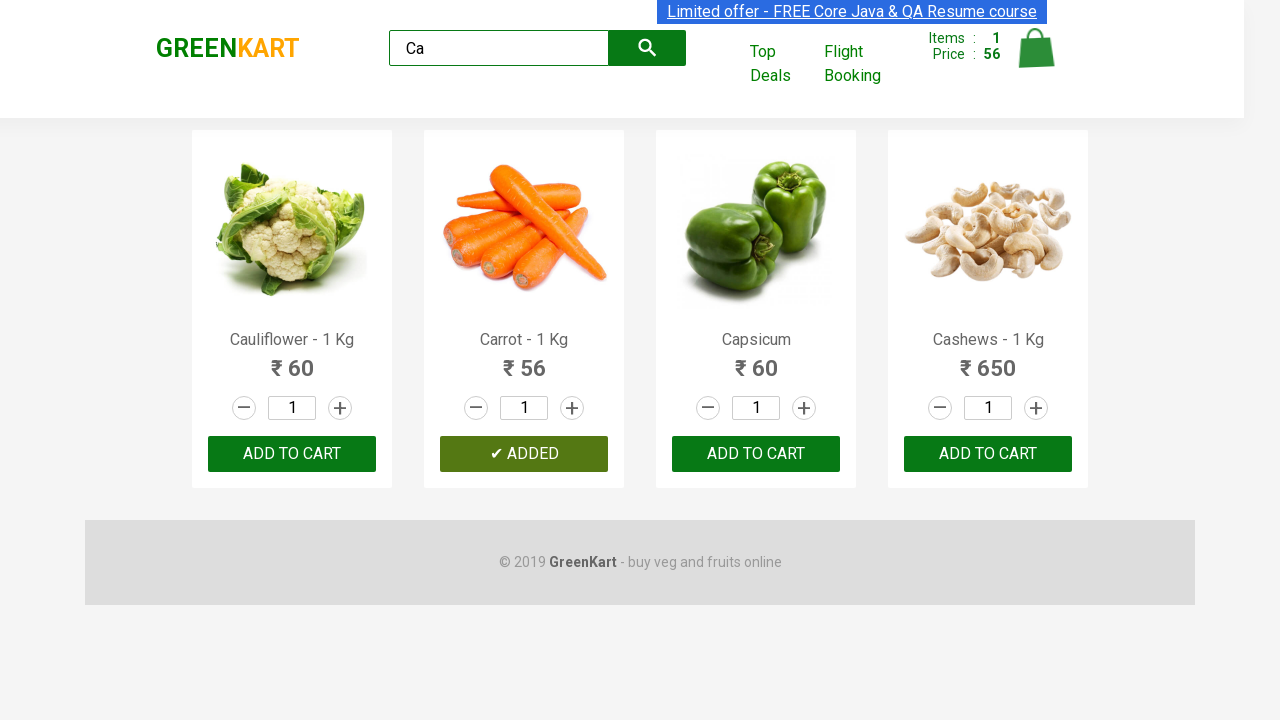

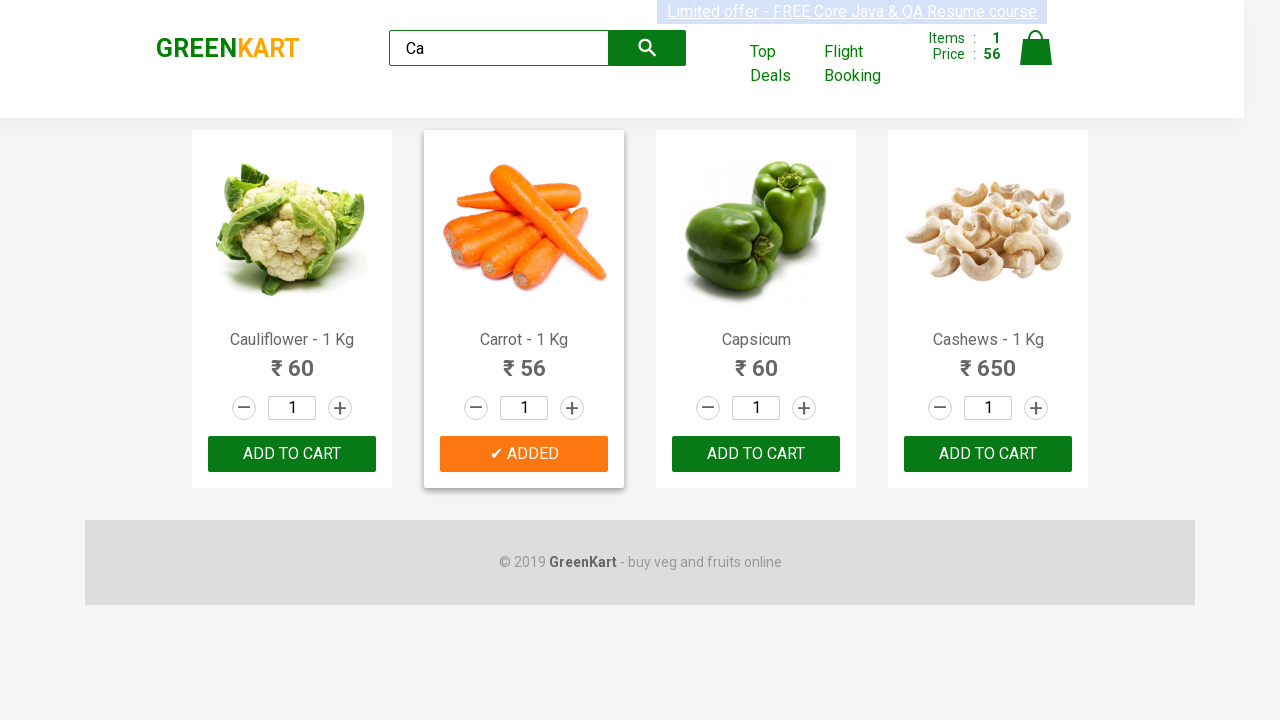